Tests the feedback form submission by filling in all form fields and clicking the submit button, then waiting for the confirmation page.

Starting URL: http://zero.webappsecurity.com/index.html

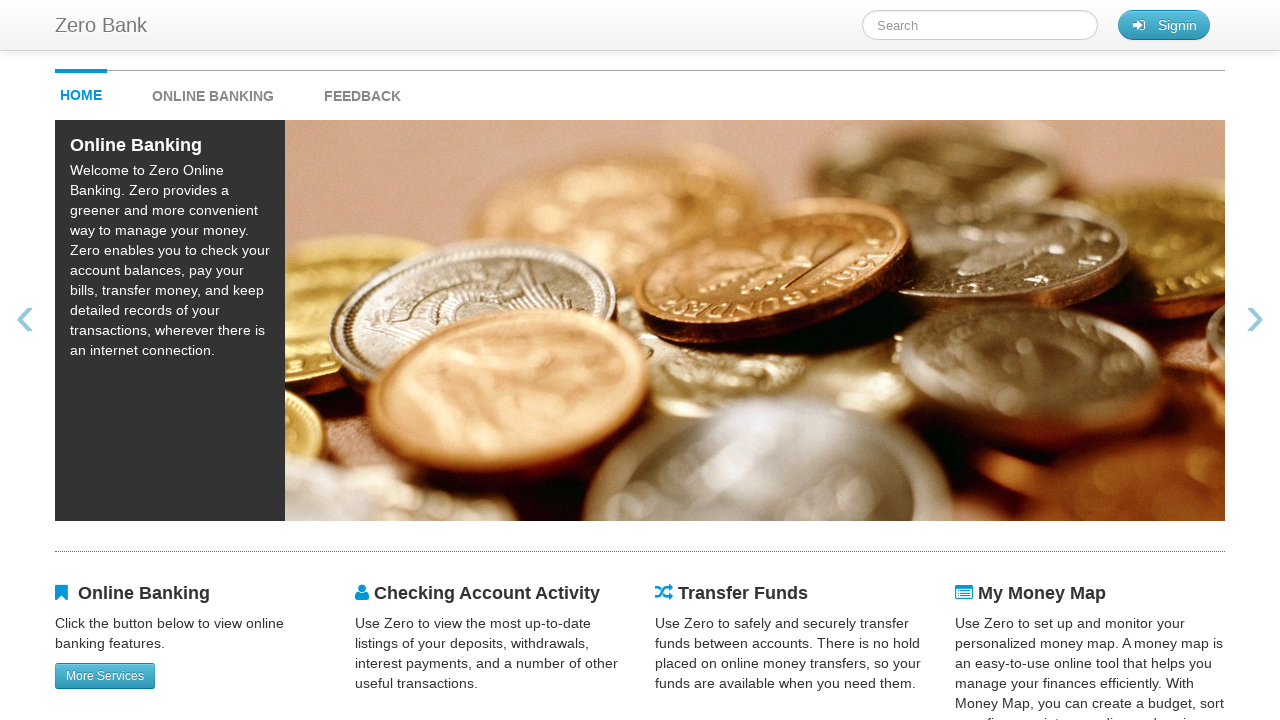

Clicked feedback link to navigate to feedback form at (362, 91) on #feedback
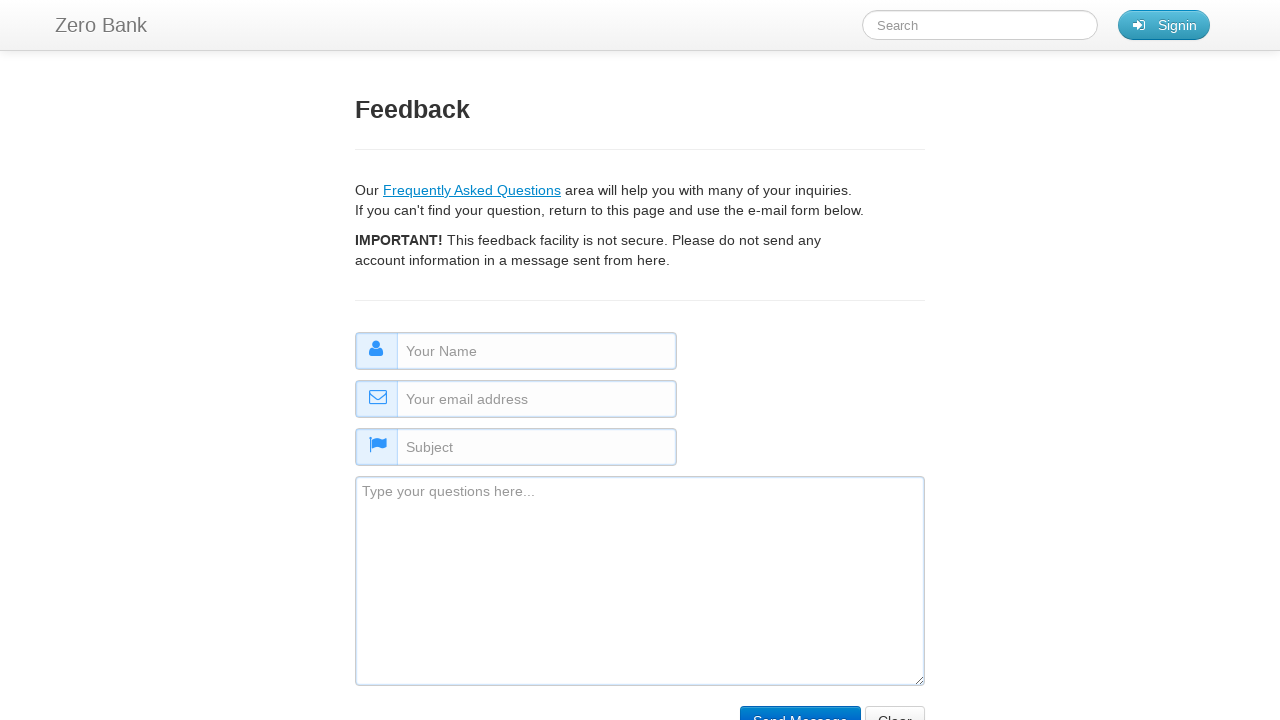

Filled in name field with 'somename' on #name
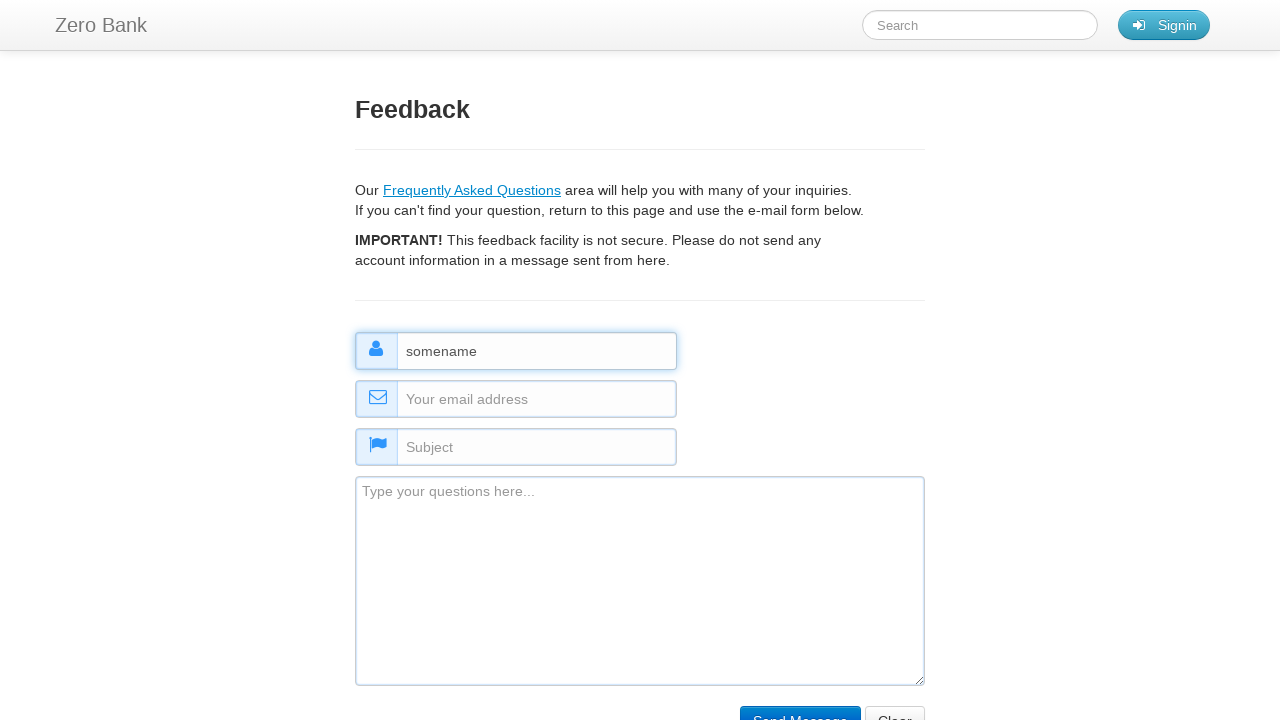

Filled in subject field with 'somesubject' on #subject
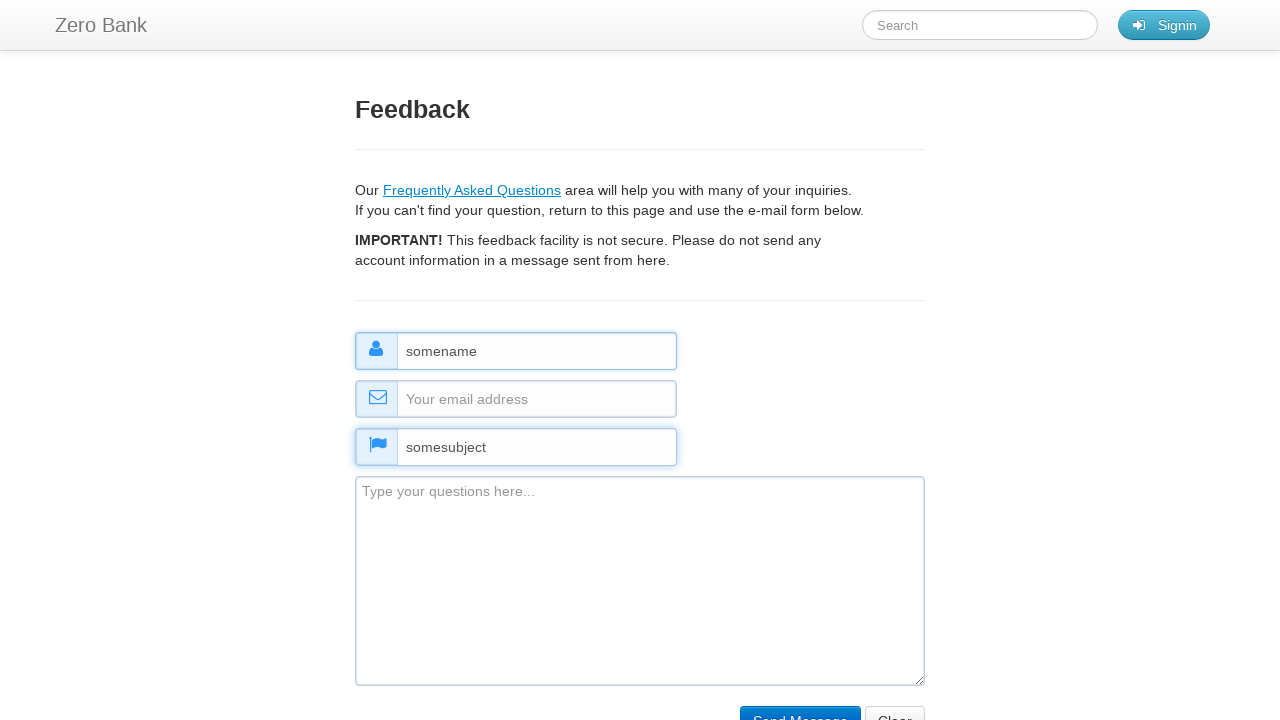

Filled in email field with 'someemail@com.com' on #email
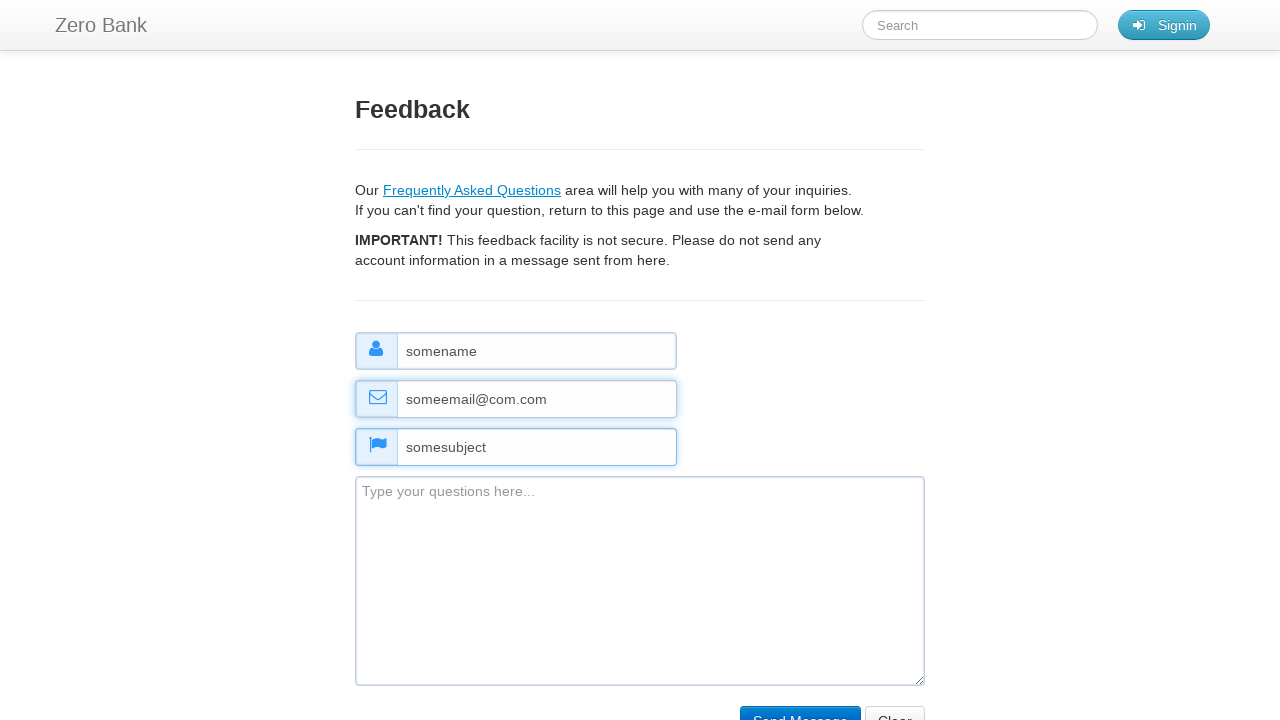

Filled in comment field with feedback text on #comment
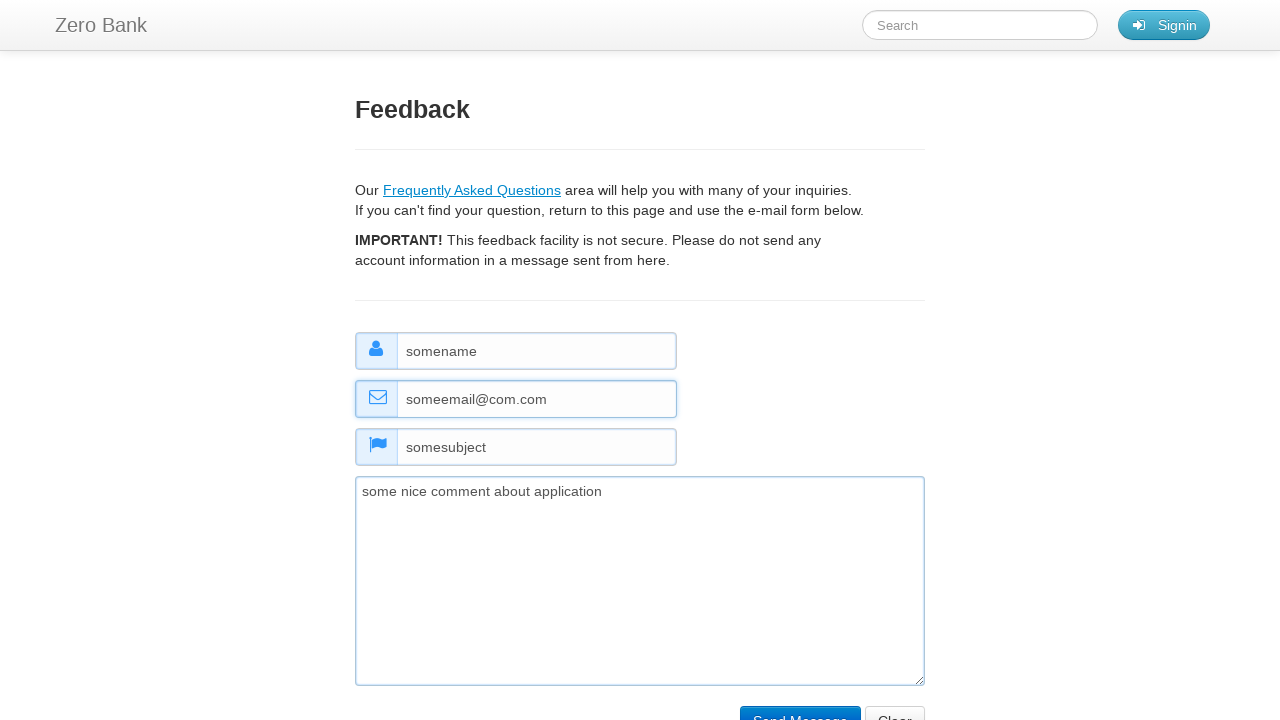

Clicked submit button to submit feedback form at (800, 705) on input[type='submit']
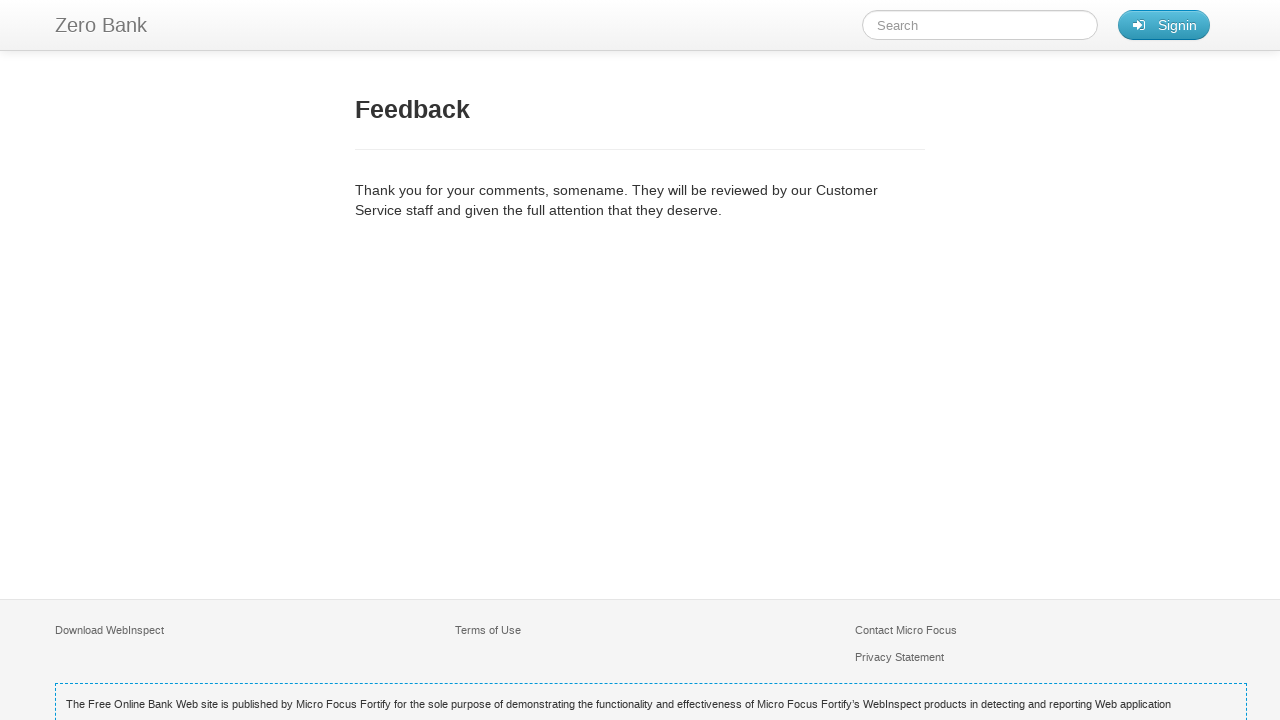

Feedback confirmation page loaded successfully
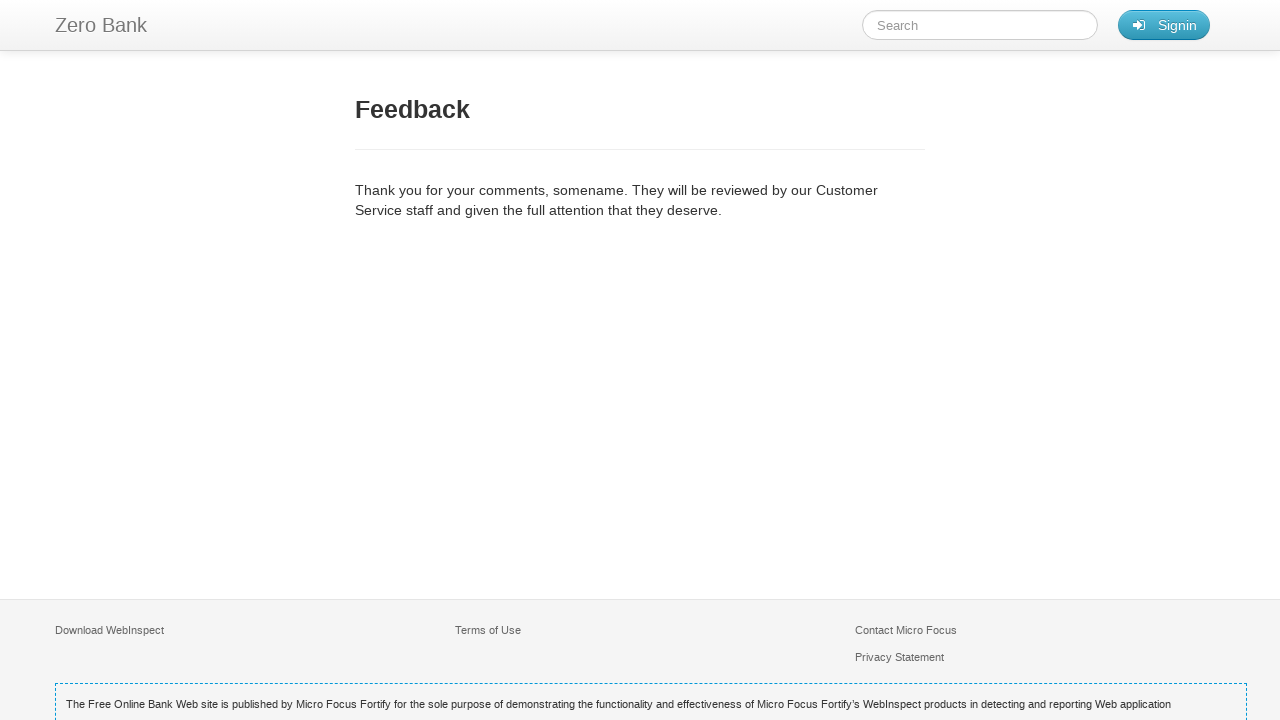

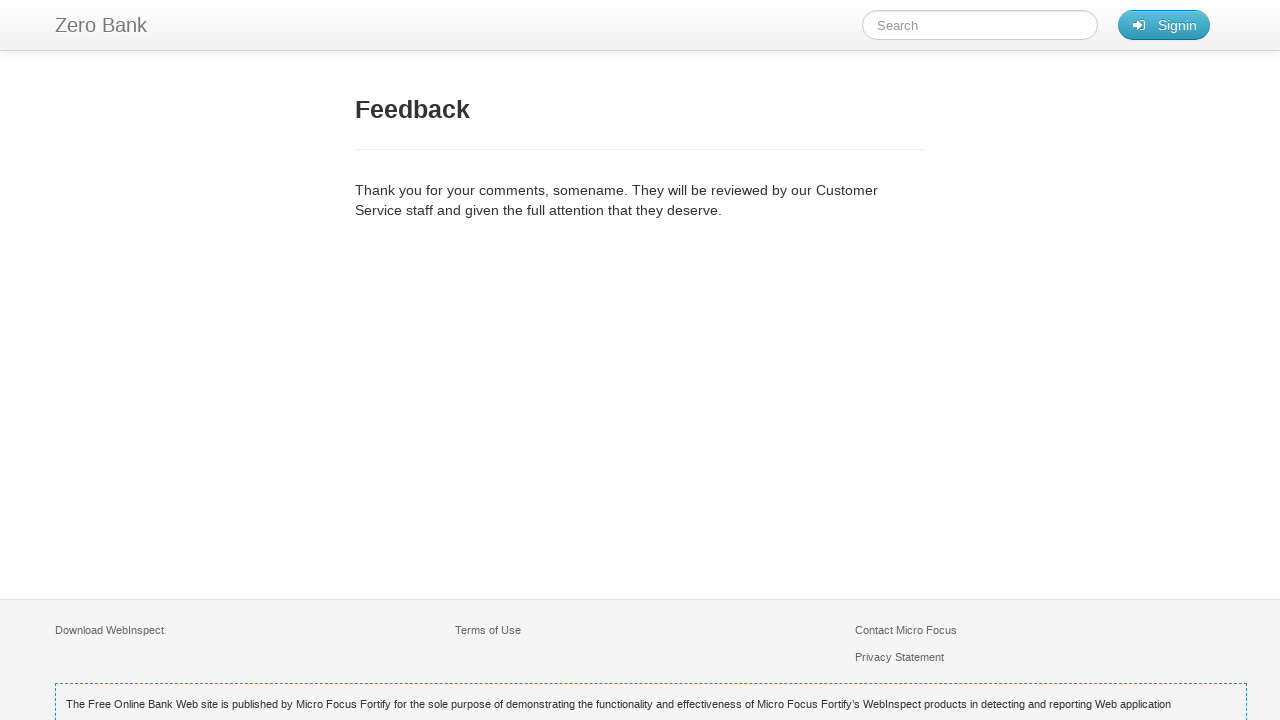